Navigates to the Bootswatch default theme page and verifies it loads correctly by waiting for the page content to be available.

Starting URL: https://bootswatch.com/default/

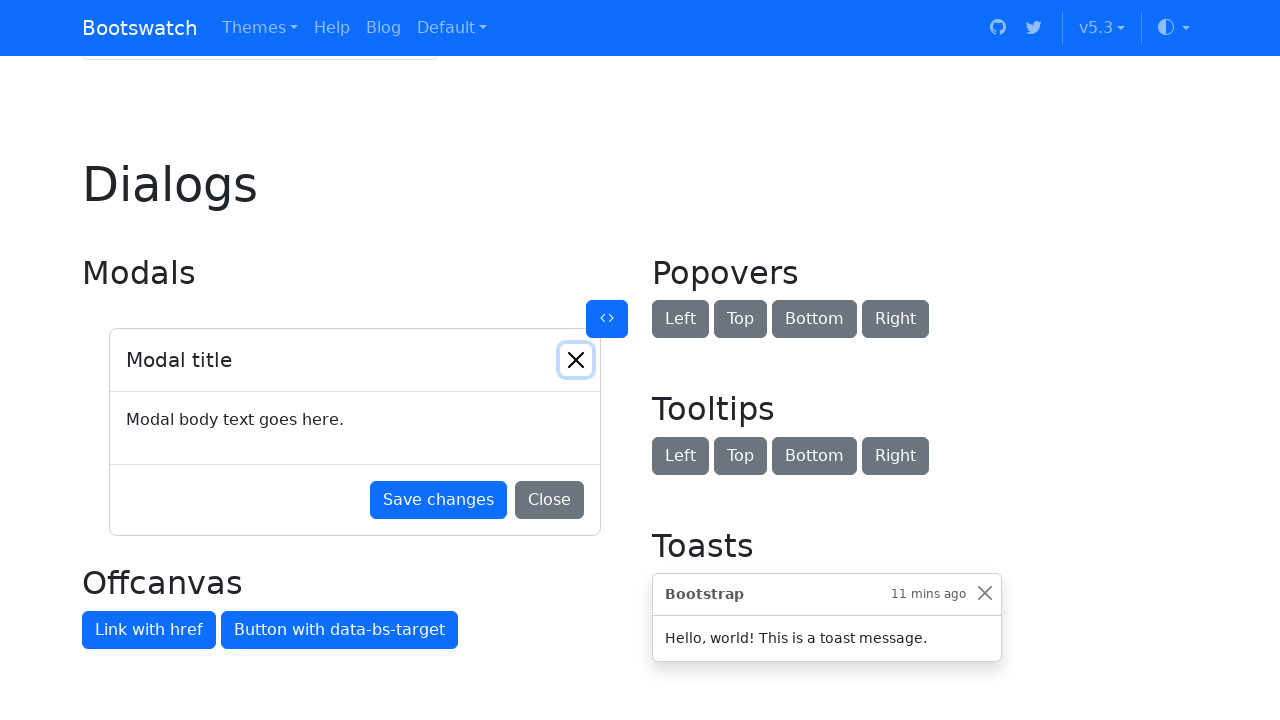

Waited for page to reach networkidle load state
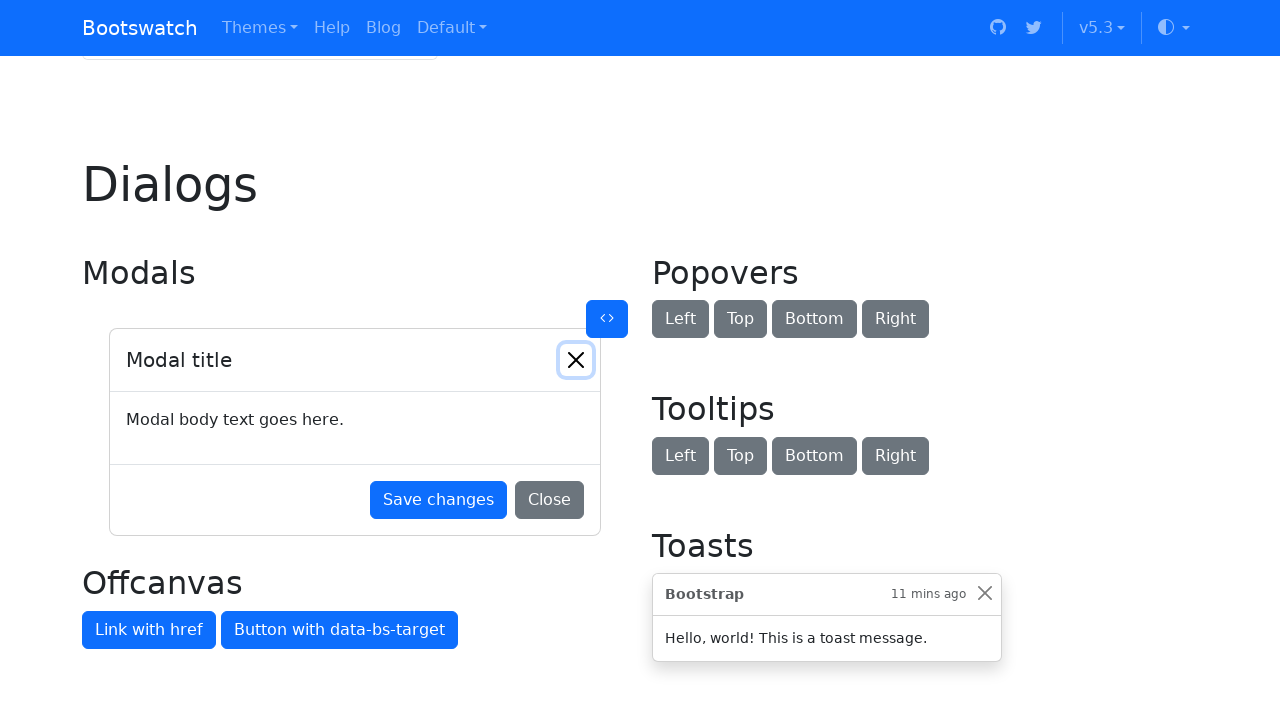

Verified body element is present on Bootswatch default theme page
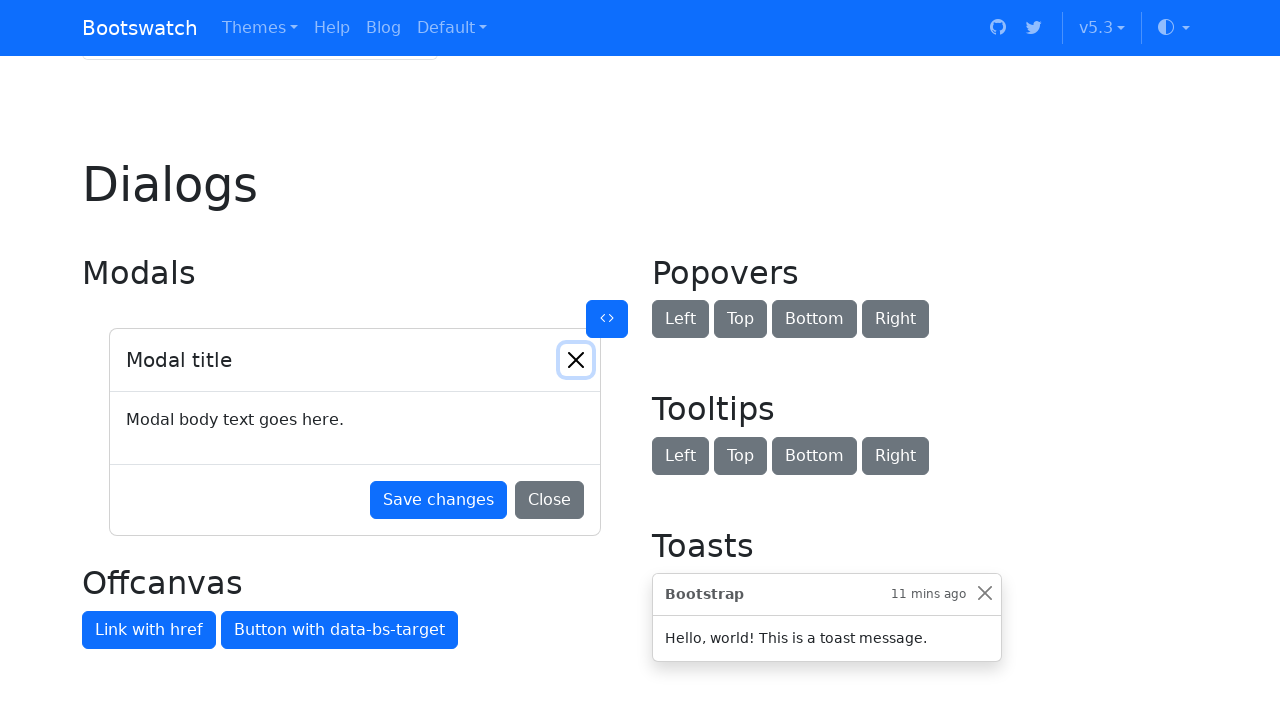

Captured full-page screenshot
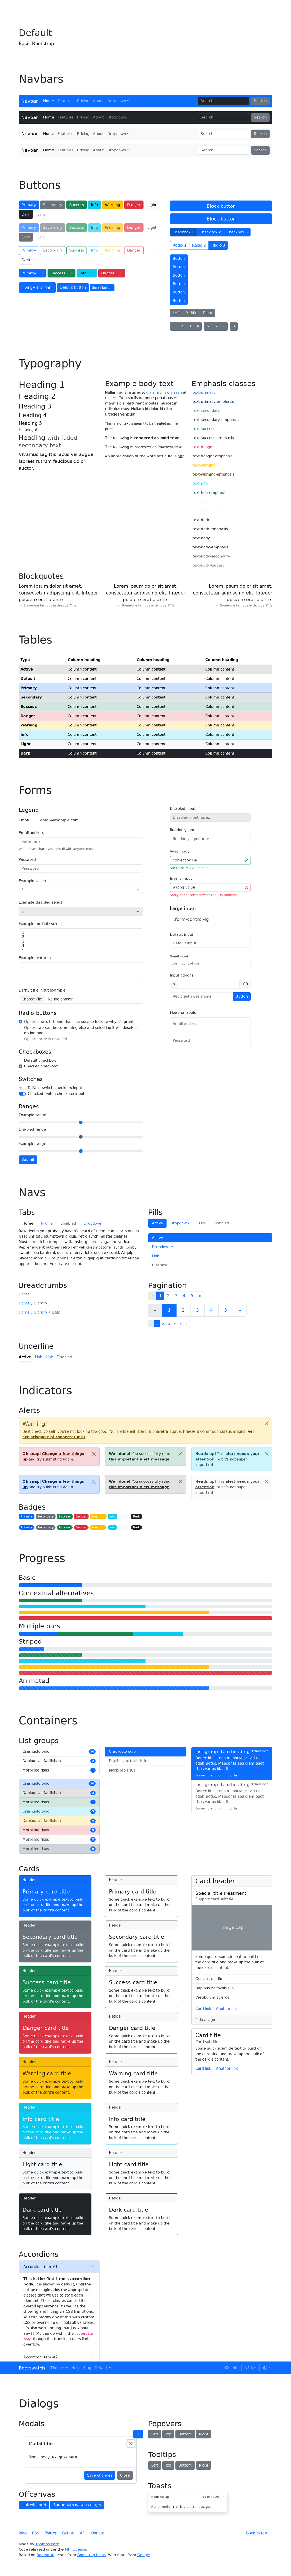

Captured visible viewport screenshot
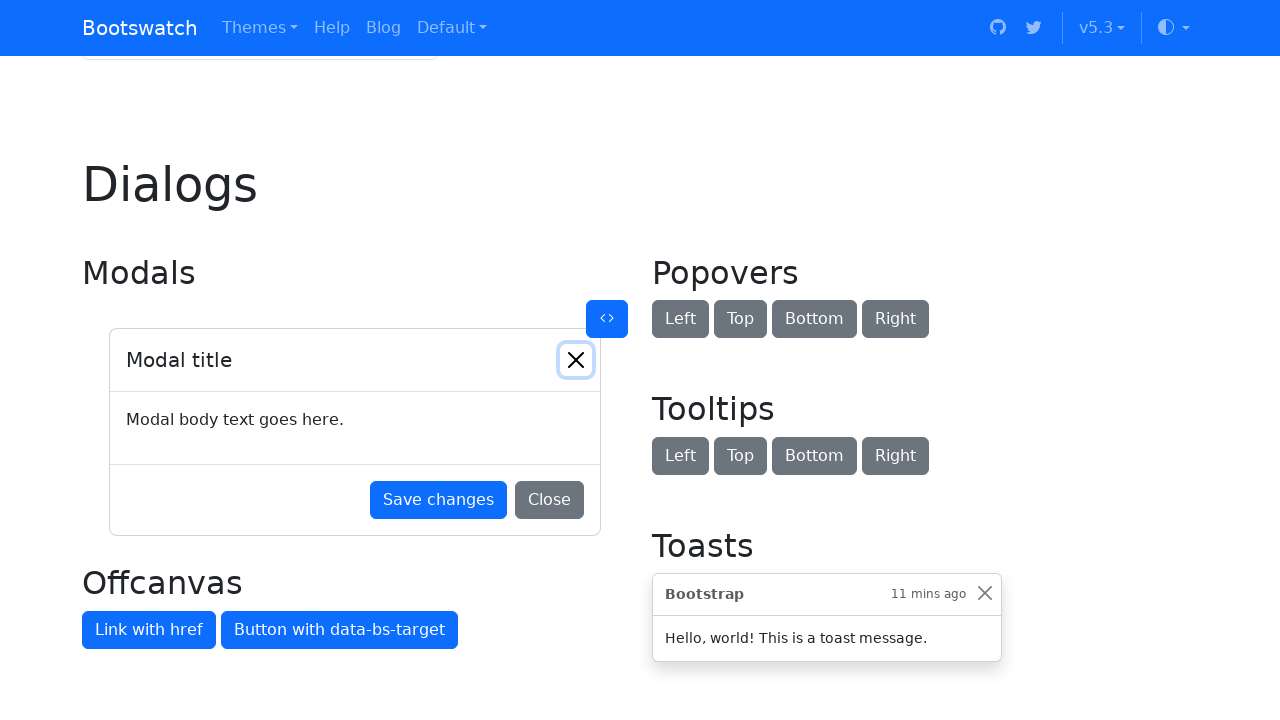

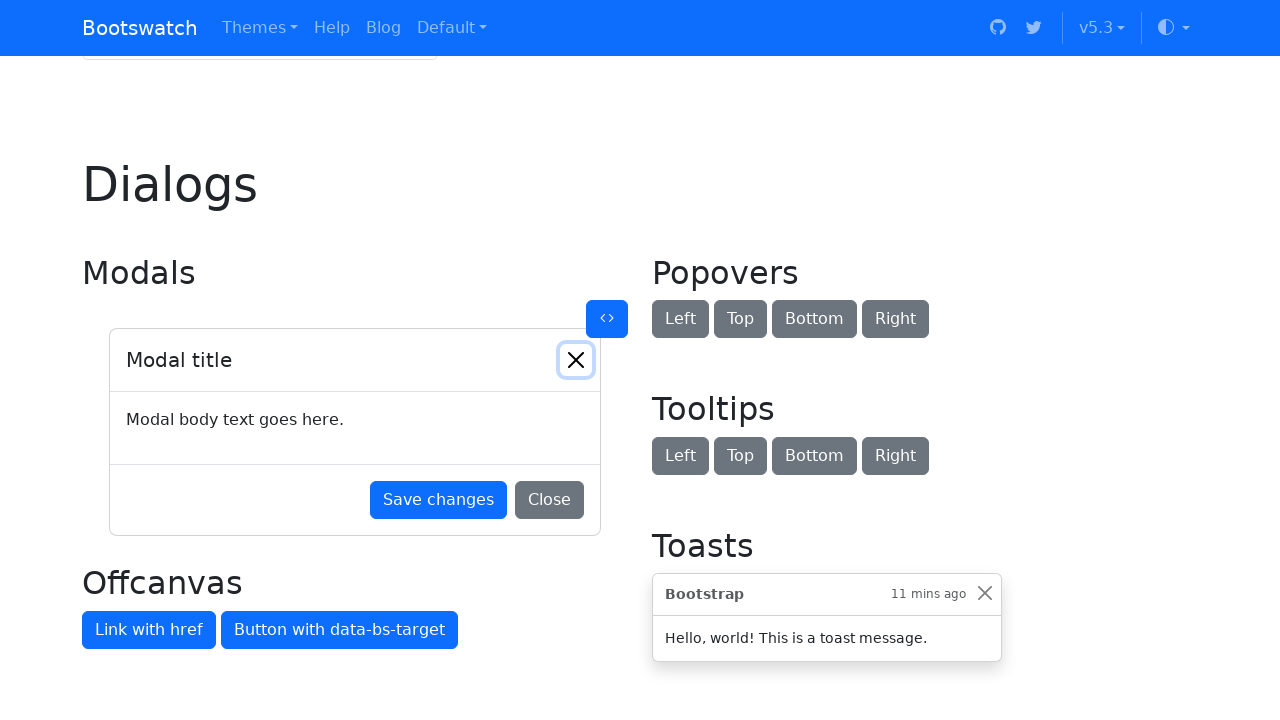